Tests JavaScript alert interactions including accepting alerts, dismissing confirm dialogs, and entering text into prompt dialogs

Starting URL: https://the-internet.herokuapp.com/javascript_alerts

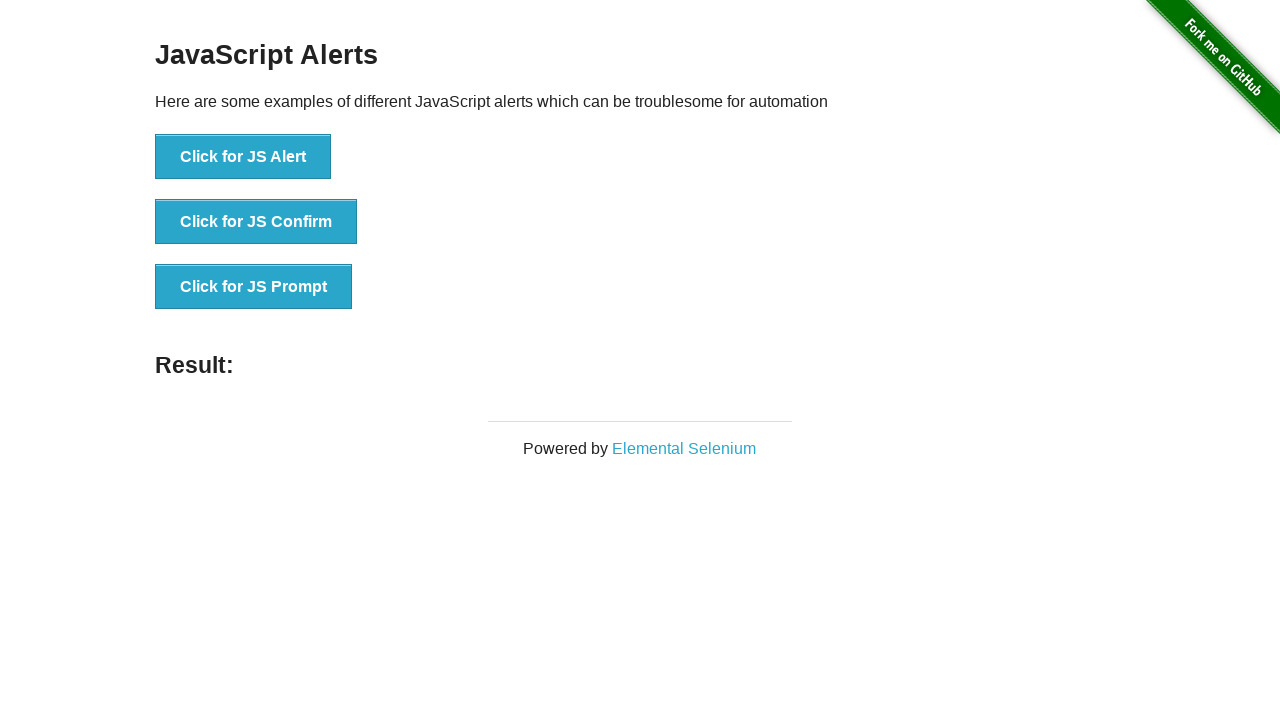

Clicked button to trigger JavaScript alert at (243, 157) on button[onclick='jsAlert()']
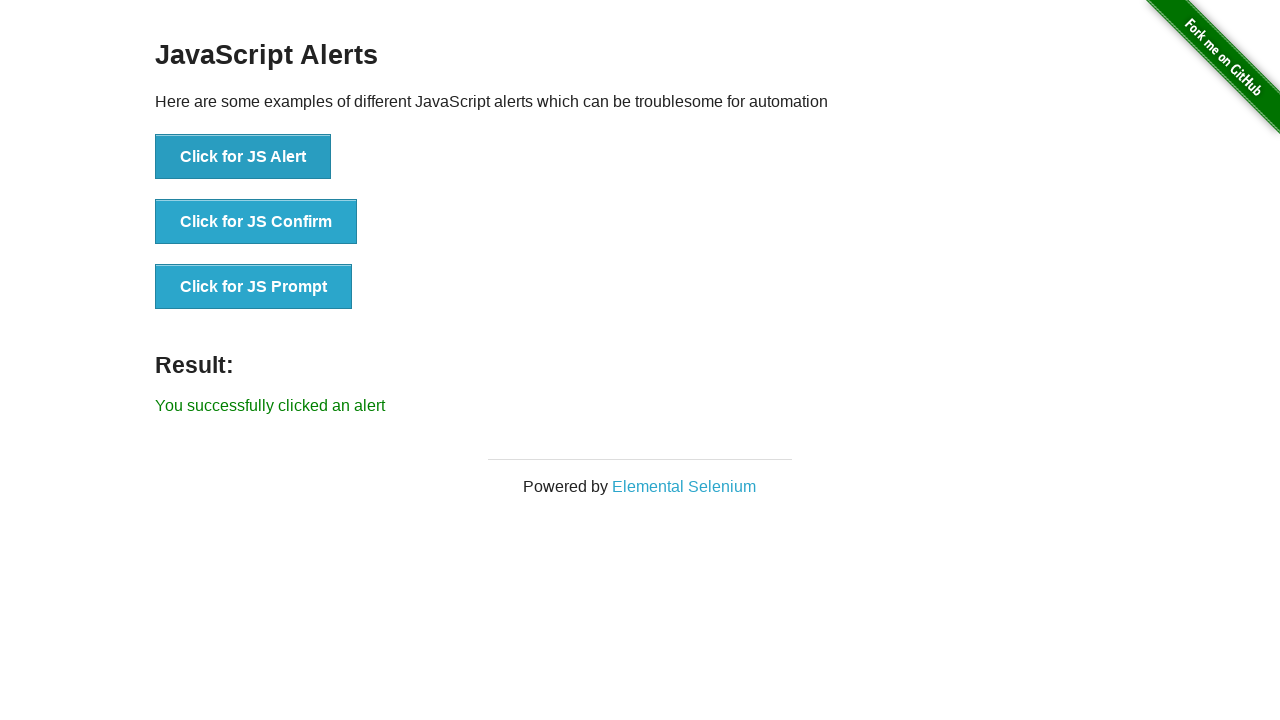

Set up dialog handler to accept alerts
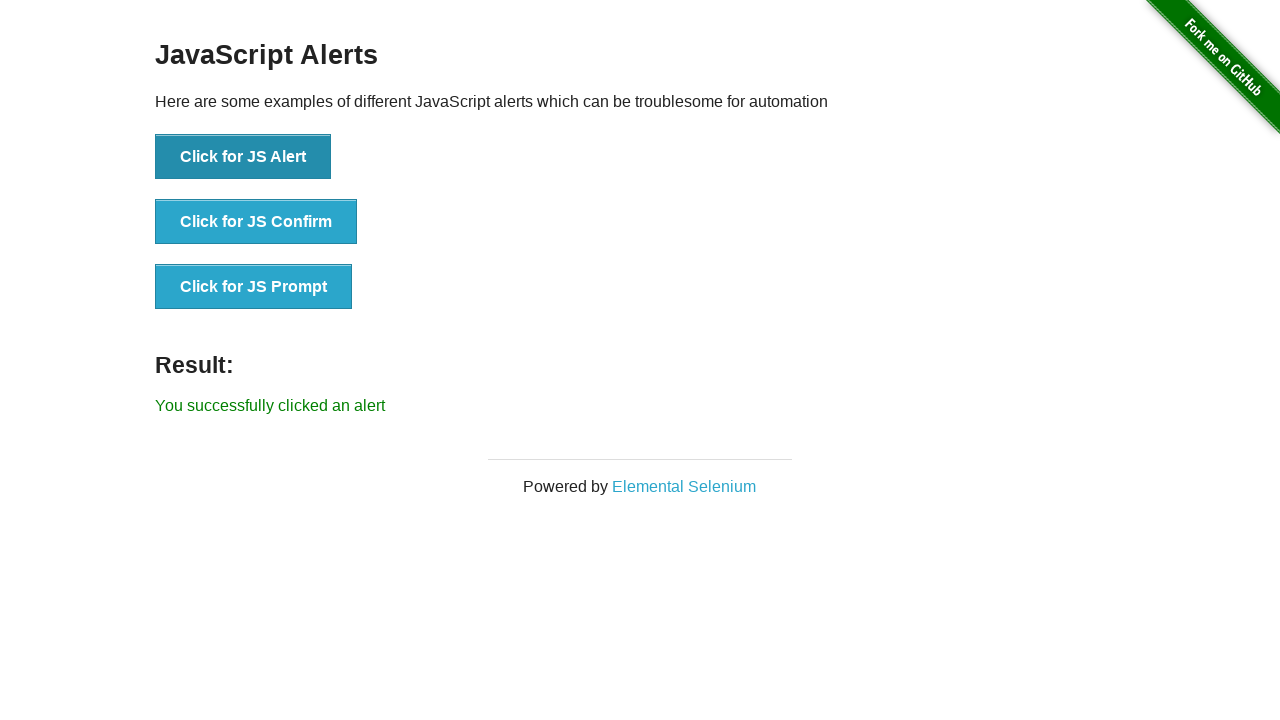

Clicked button to trigger JavaScript confirm dialog at (256, 222) on xpath=//button[normalize-space()='Click for JS Confirm']
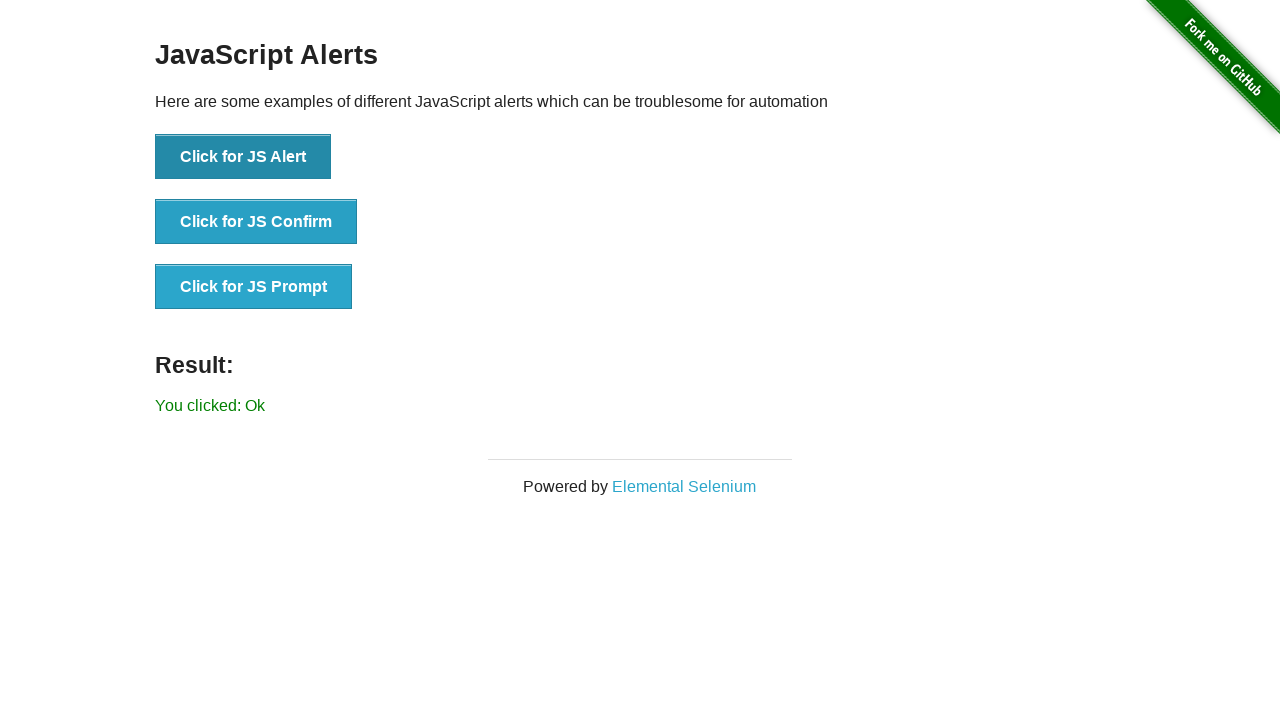

Set up dialog handler to dismiss confirm dialogs
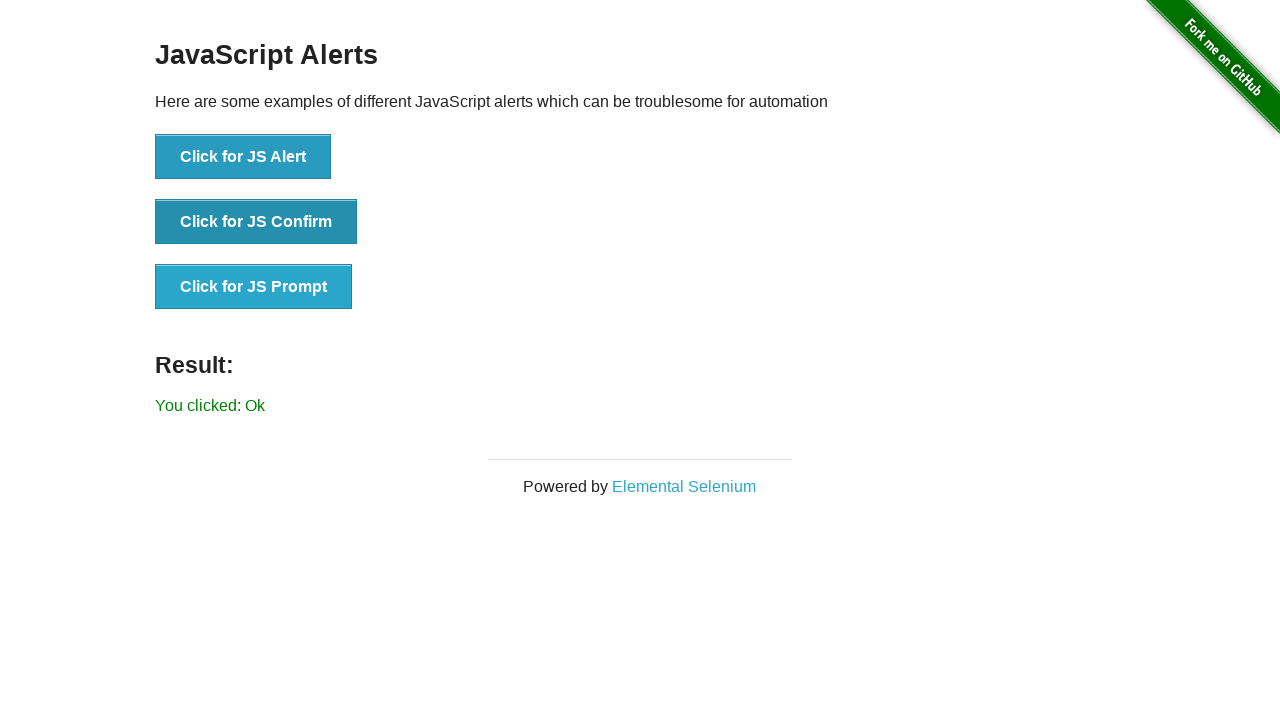

Set up dialog handler to accept prompt with 'welcome' text
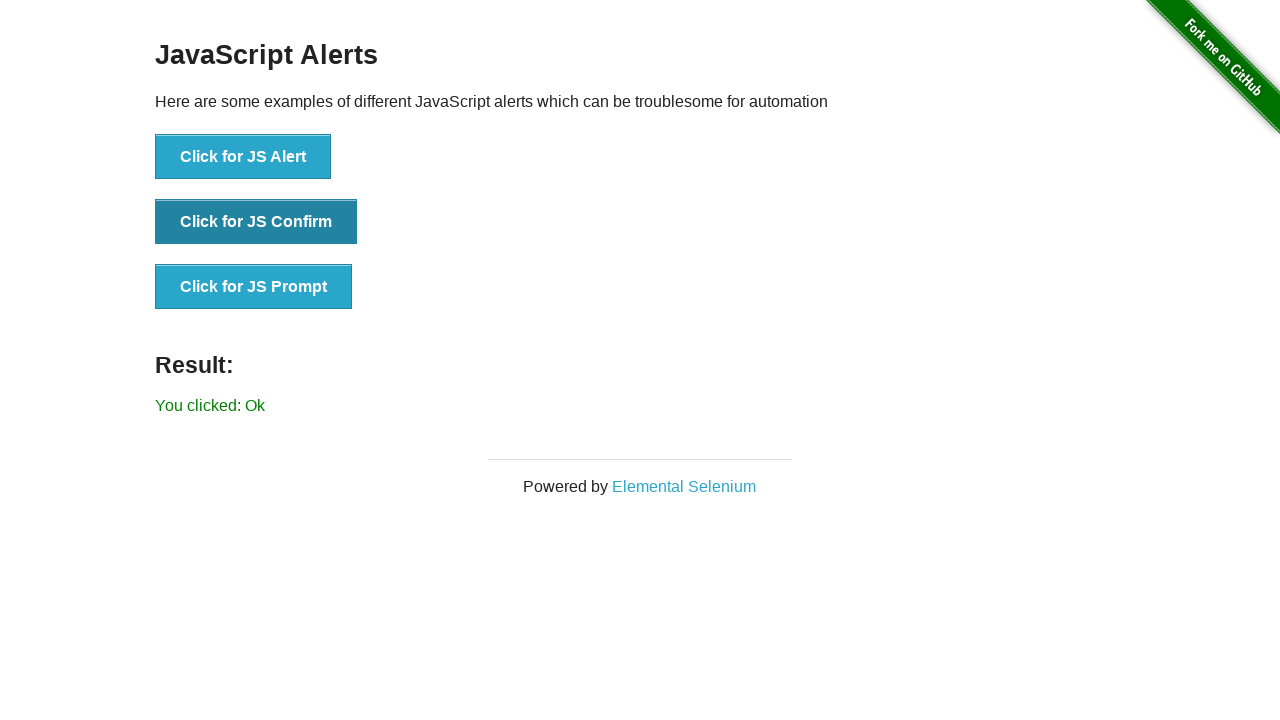

Clicked button to trigger JavaScript prompt dialog at (254, 287) on xpath=//button[normalize-space()='Click for JS Prompt']
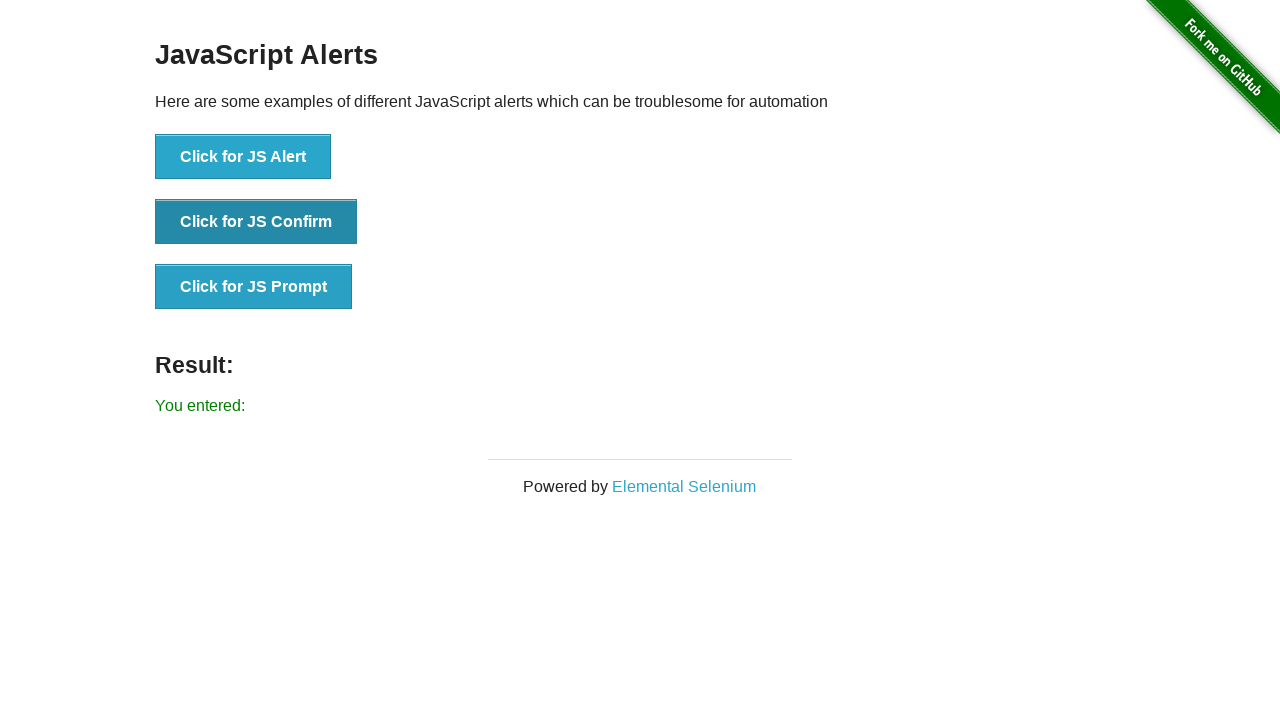

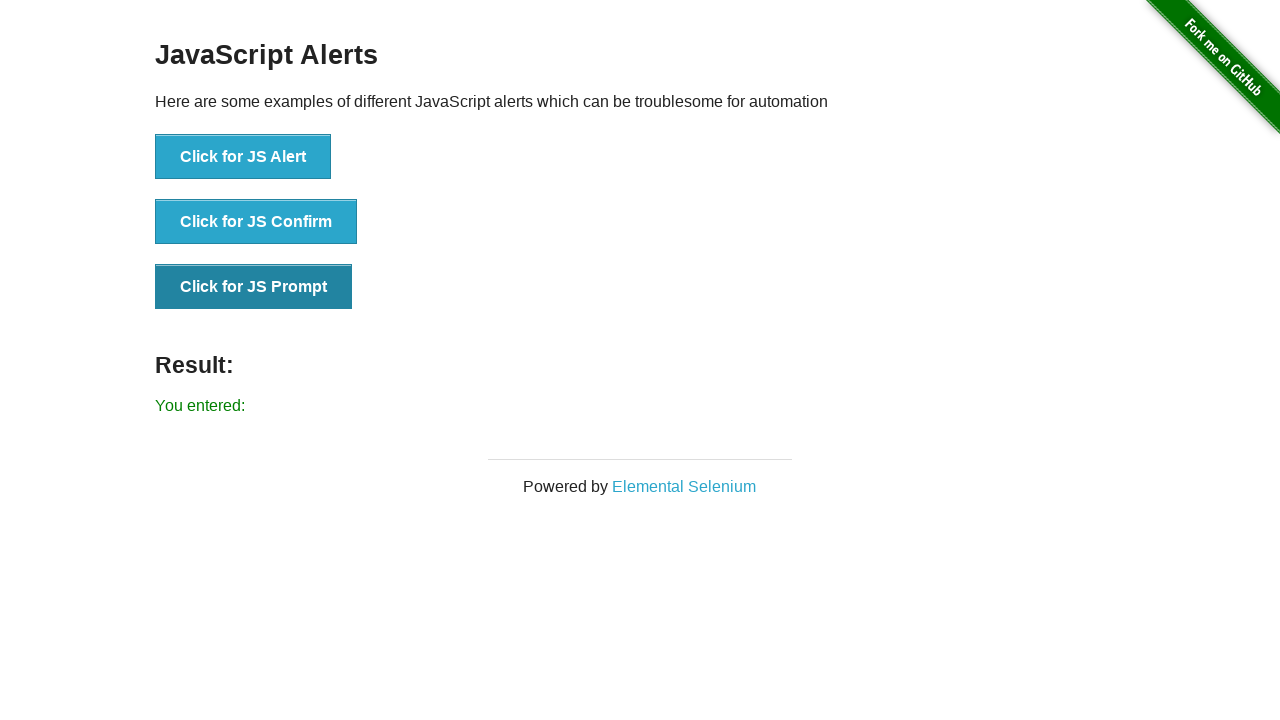